Tests pagination navigation on a quotes website by waiting for quotes to load and clicking through multiple pages using the "next" button.

Starting URL: http://quotes.toscrape.com/js

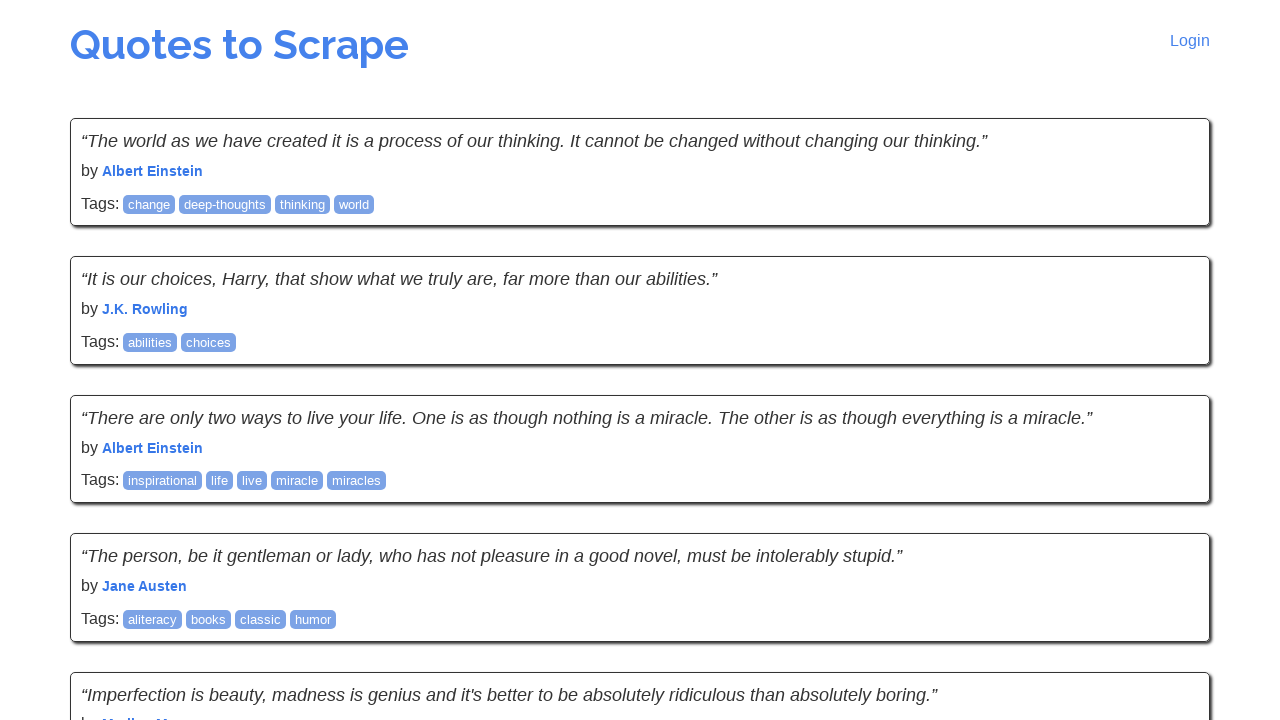

Waited for quotes to load on the page
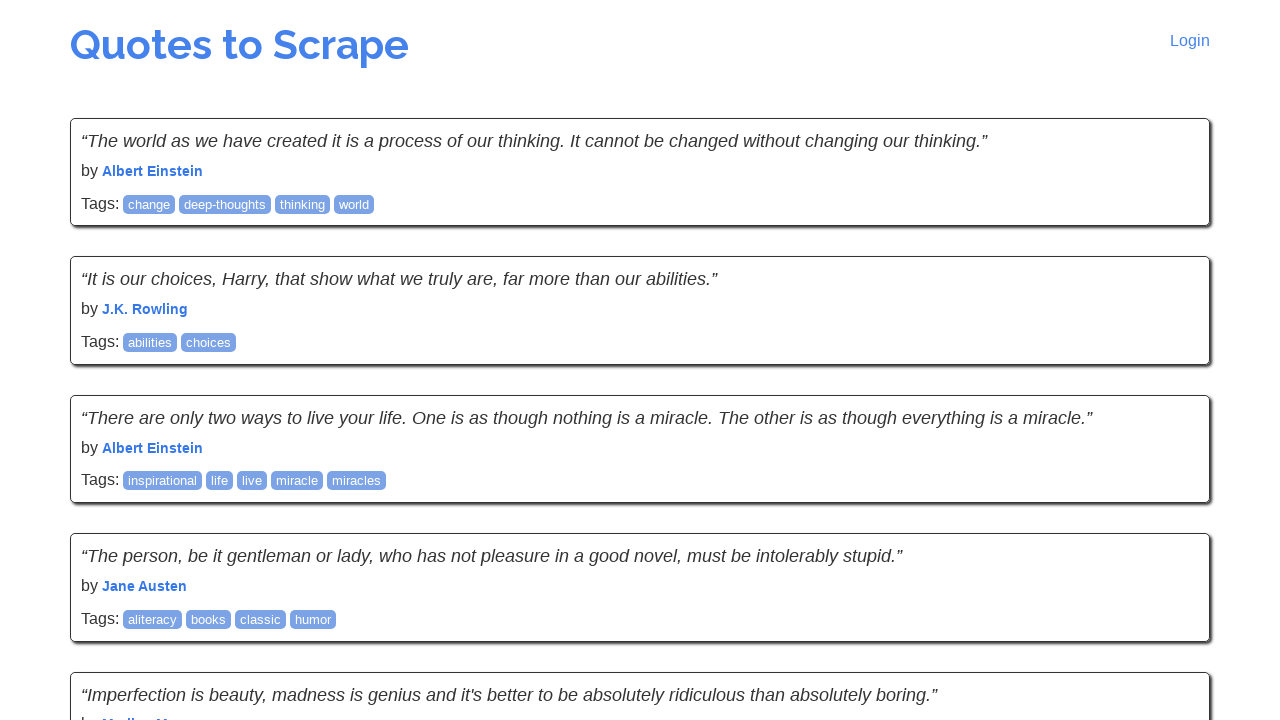

Located the next page button
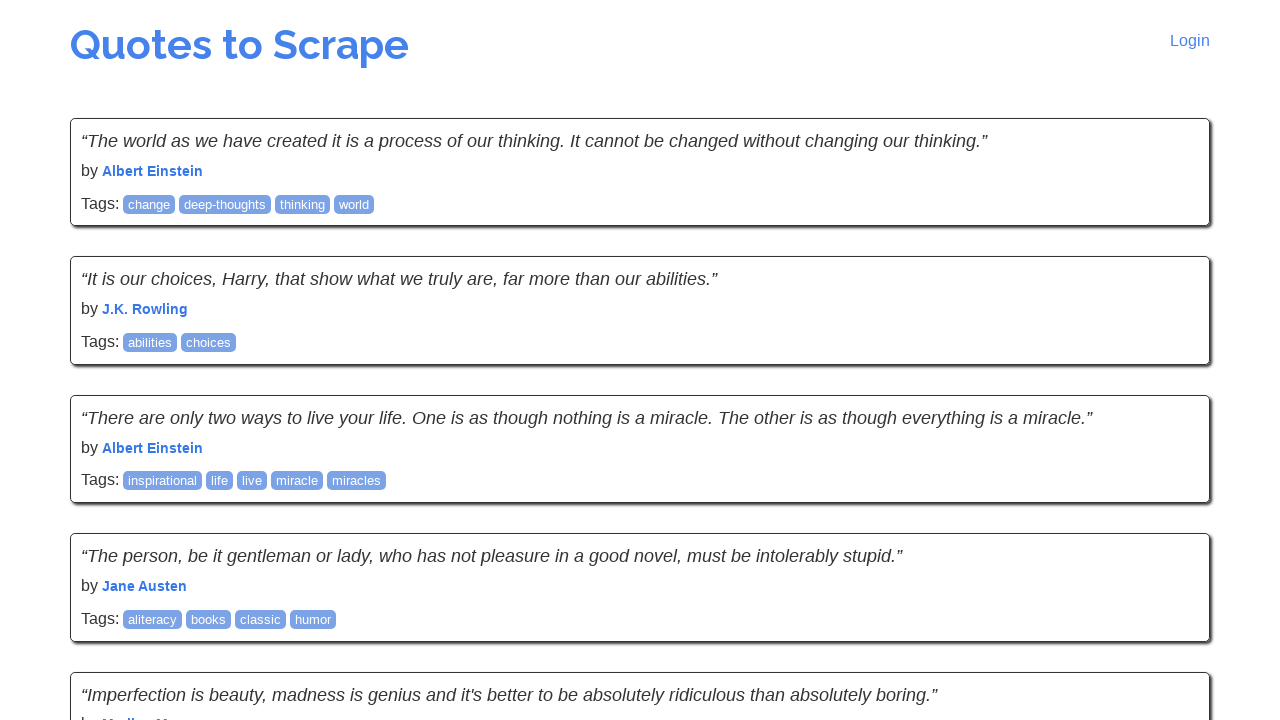

Clicked next button to navigate to page 2
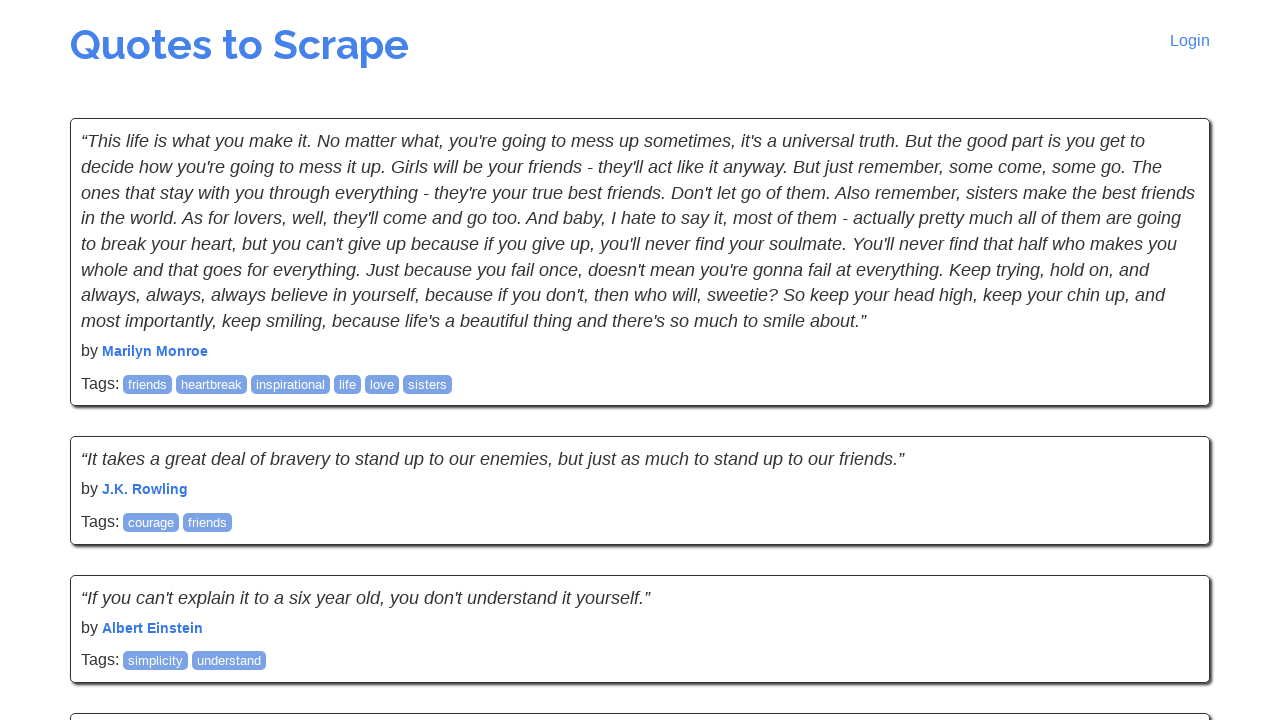

Waited for new quotes to load after pagination
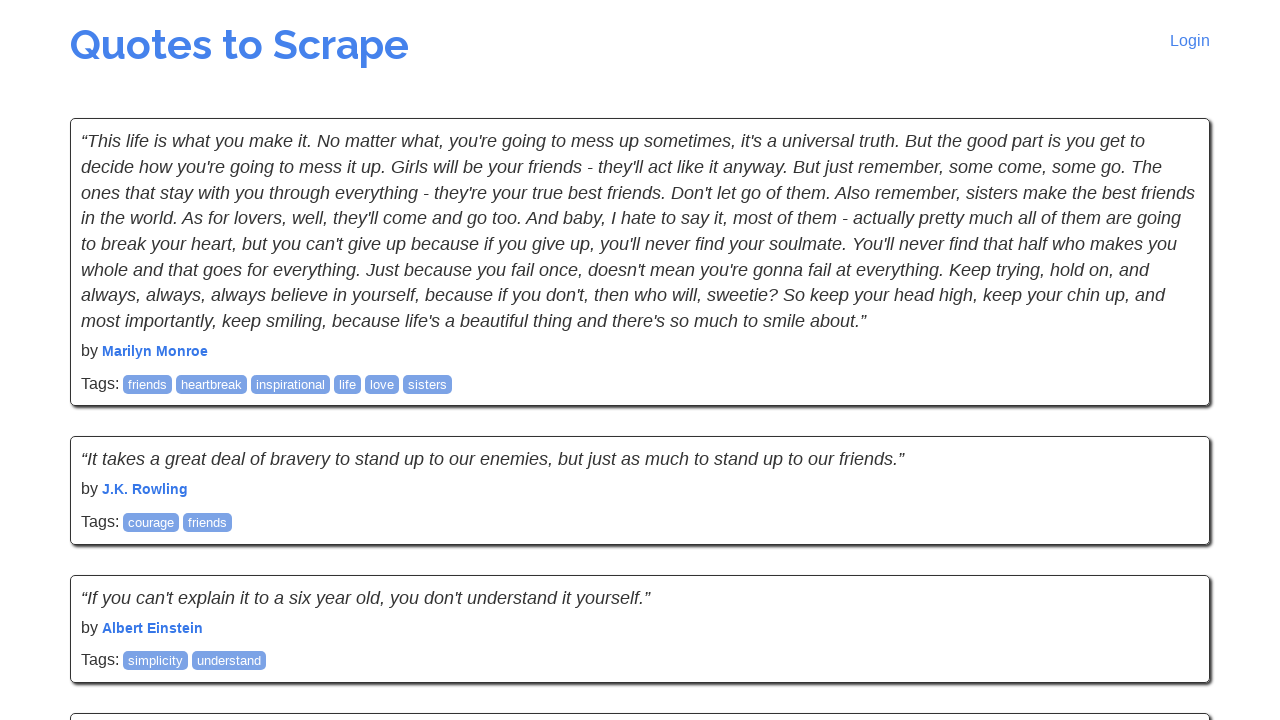

Located the next page button
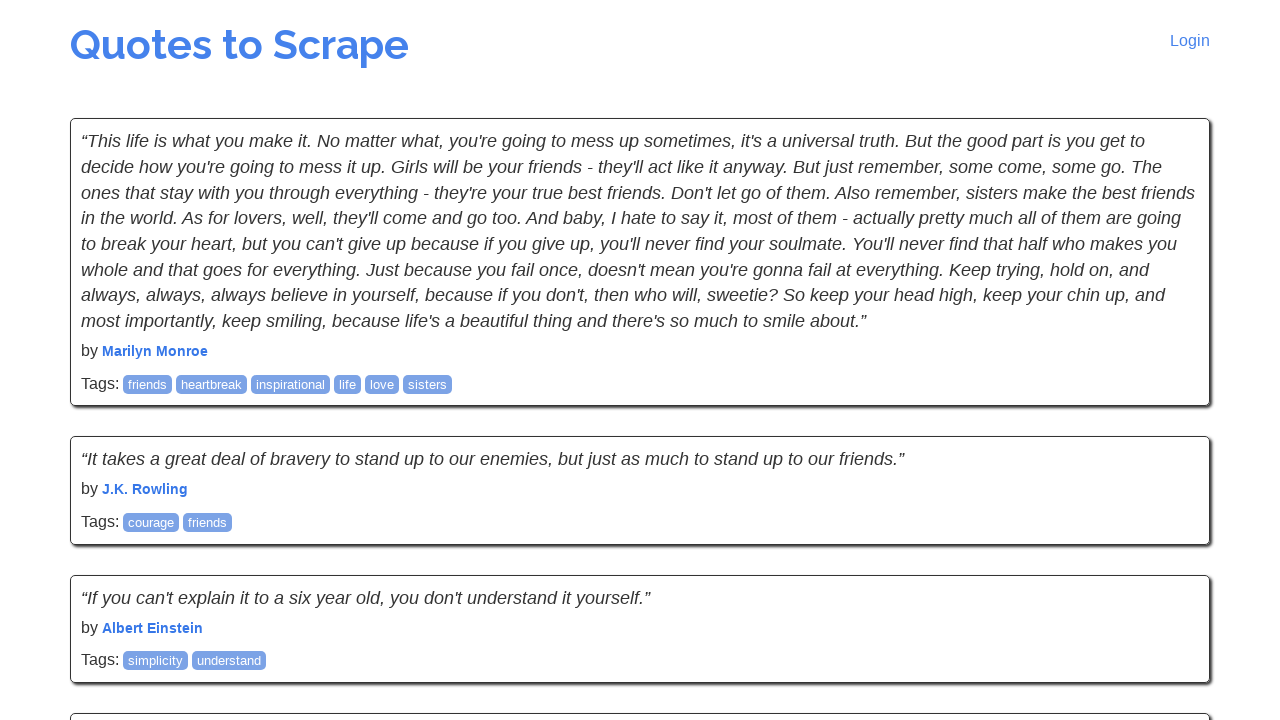

Clicked next button to navigate to page 3
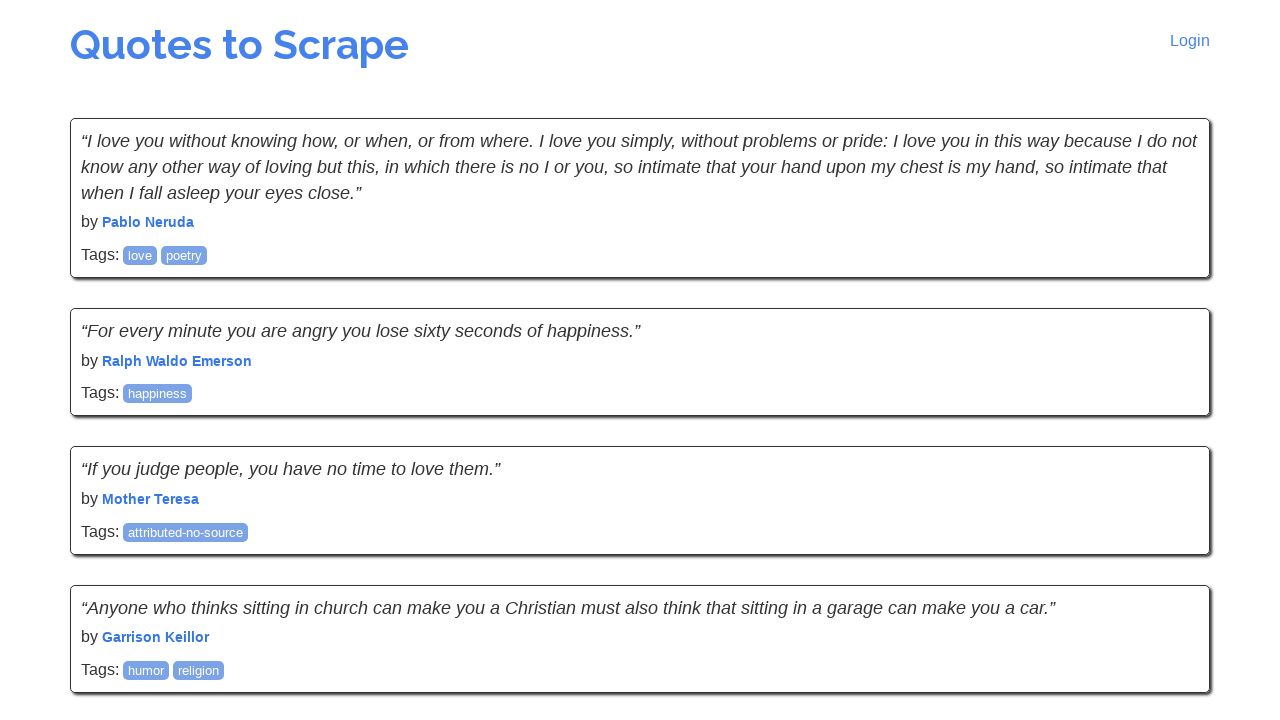

Waited for new quotes to load after pagination
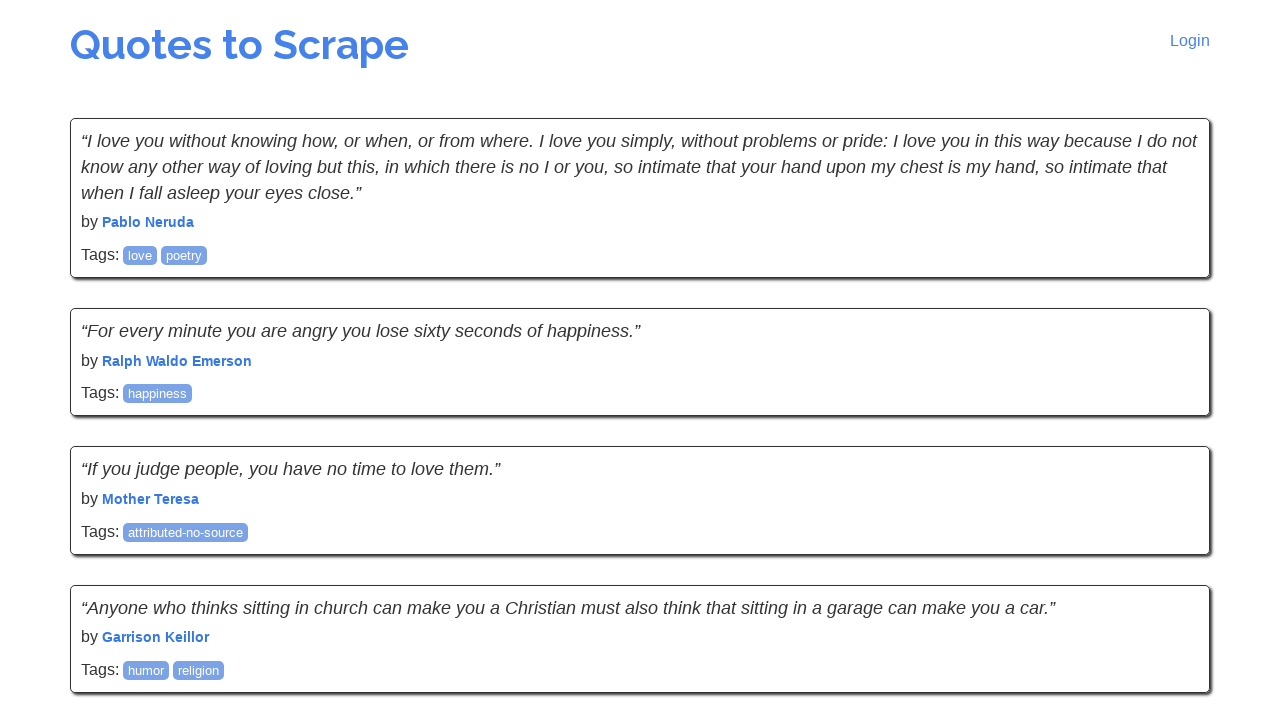

Located the next page button
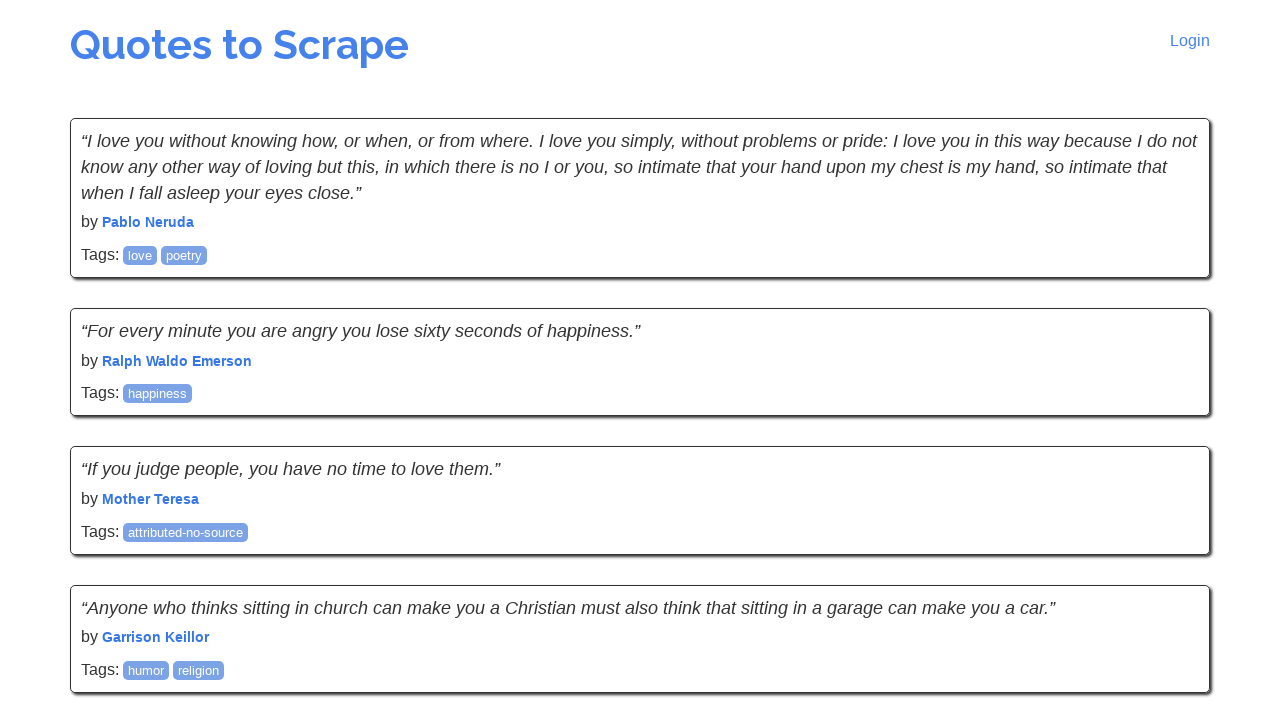

Clicked next button to navigate to page 4
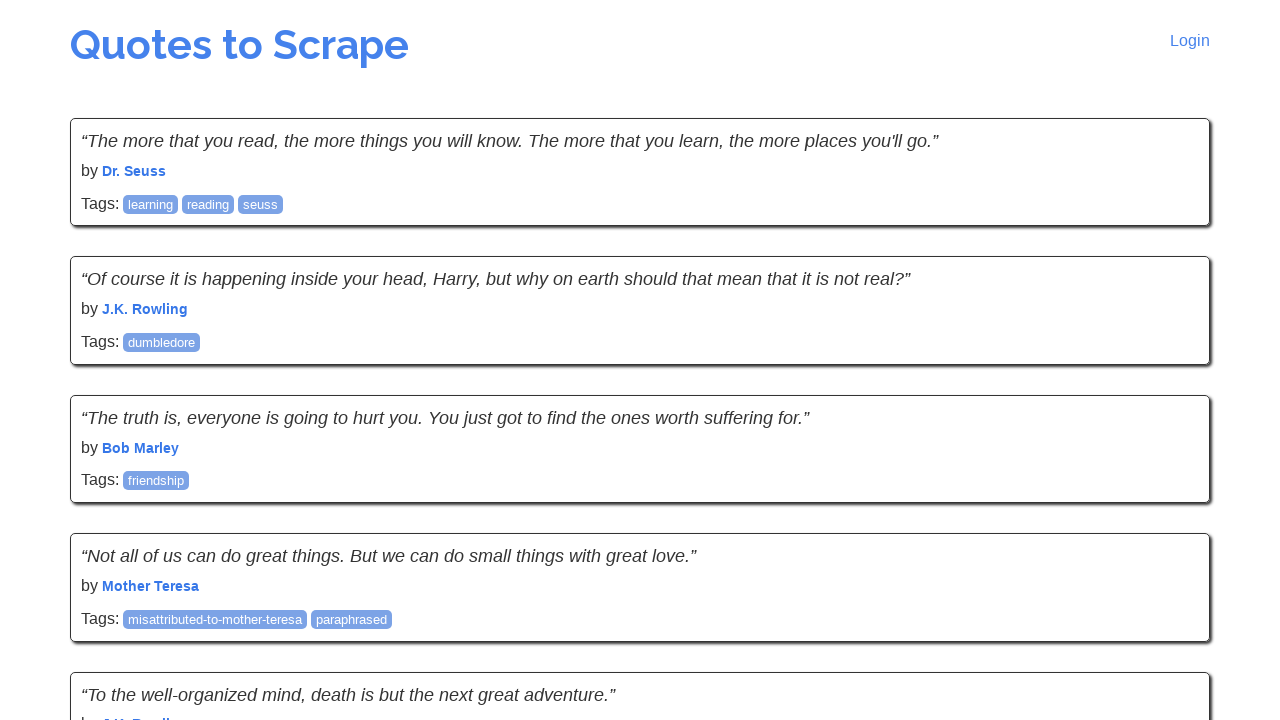

Waited for new quotes to load after pagination
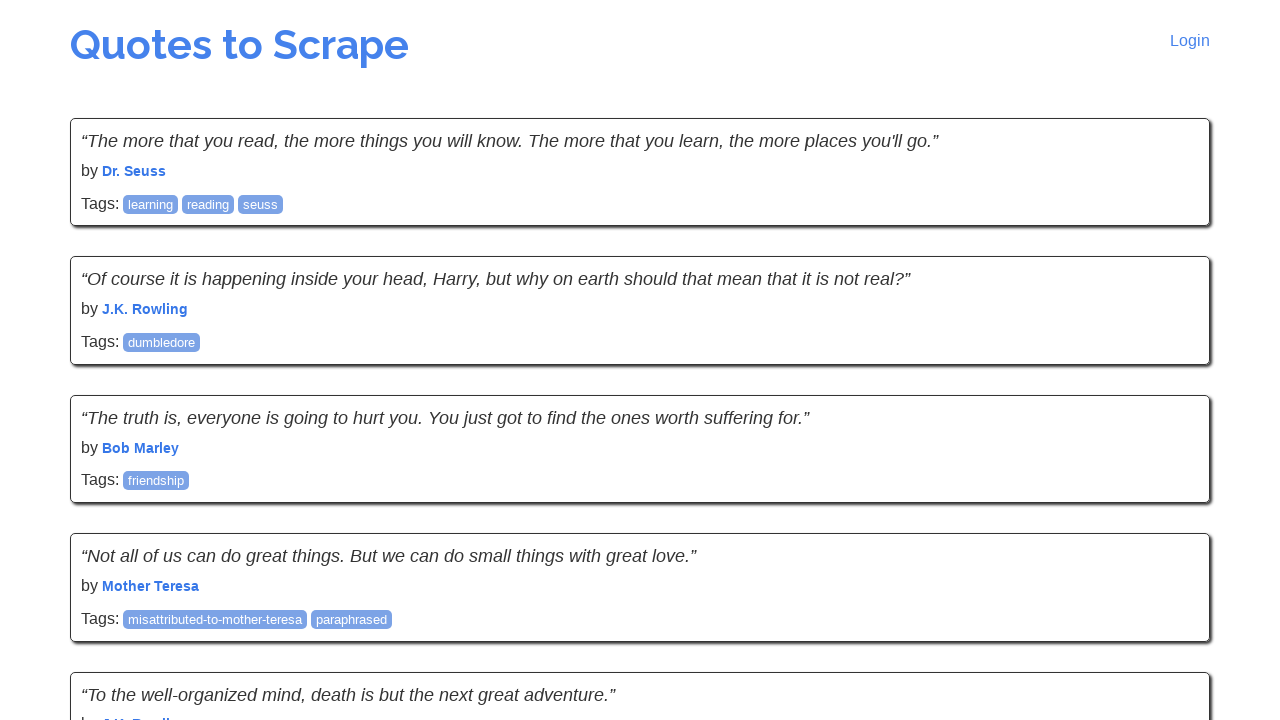

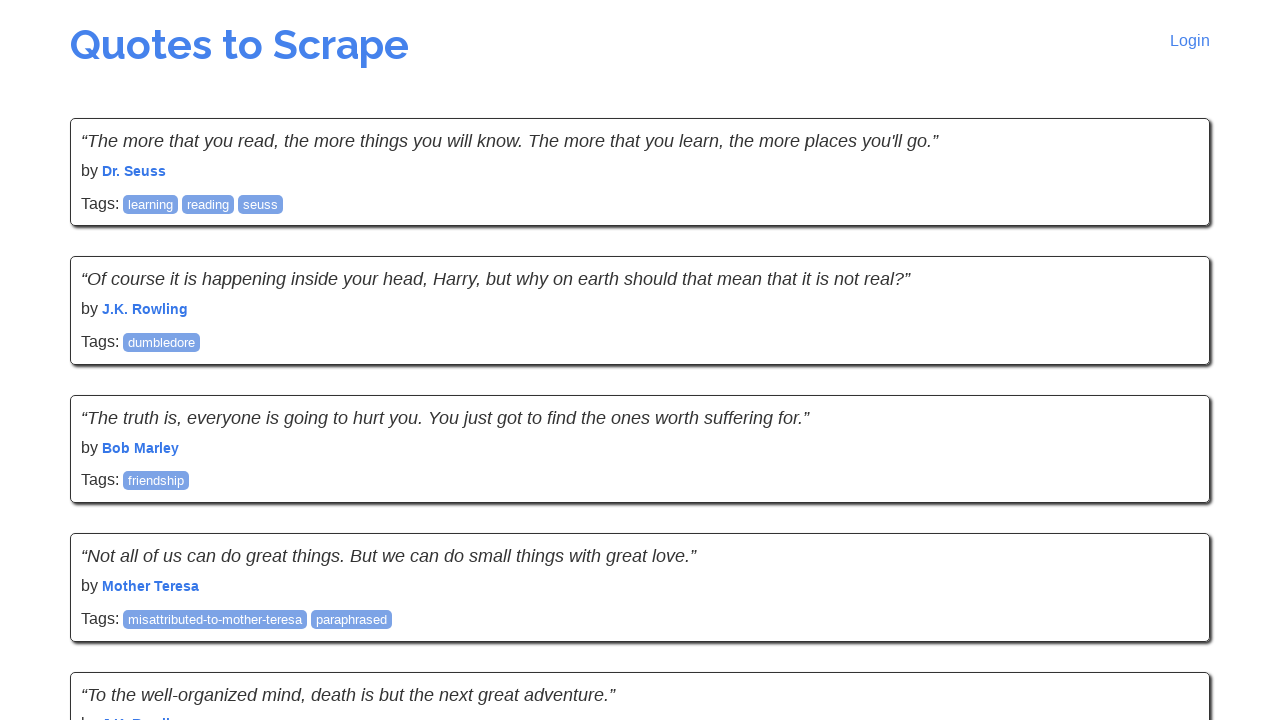